Navigates to example.com and waits for the page to load for visual verification

Starting URL: http://example.com/

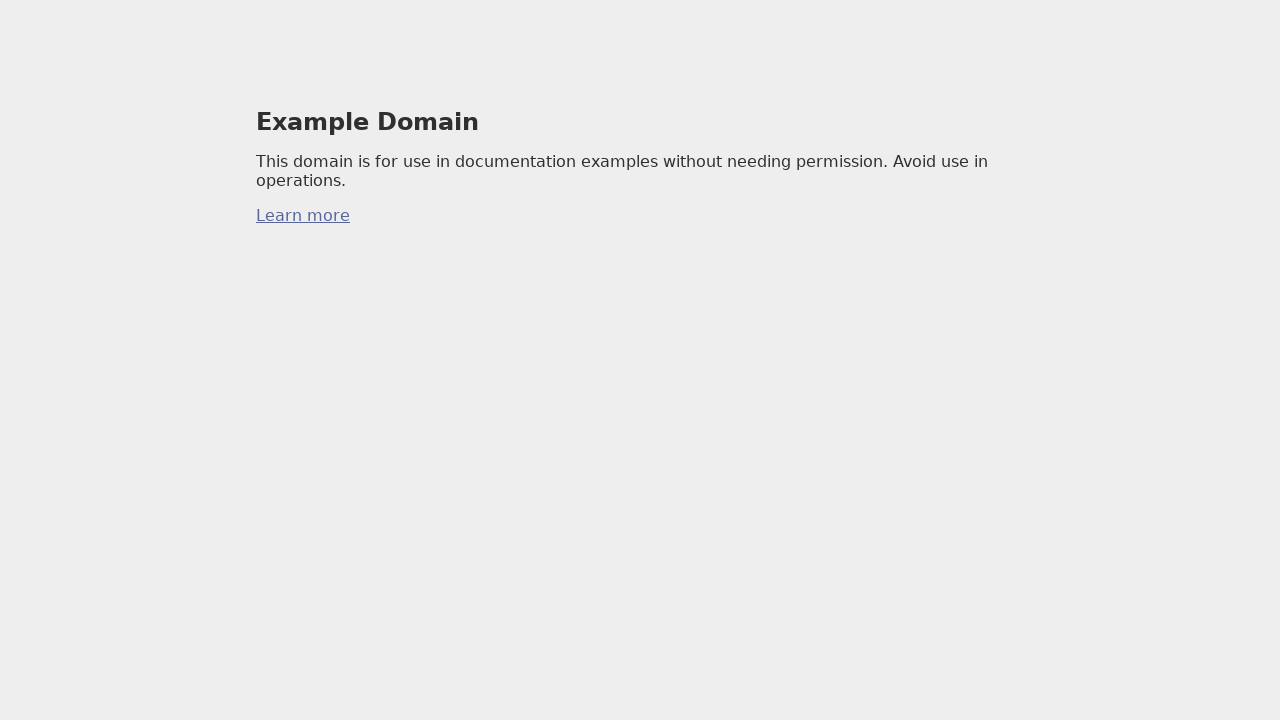

Set viewport size to 1440x900
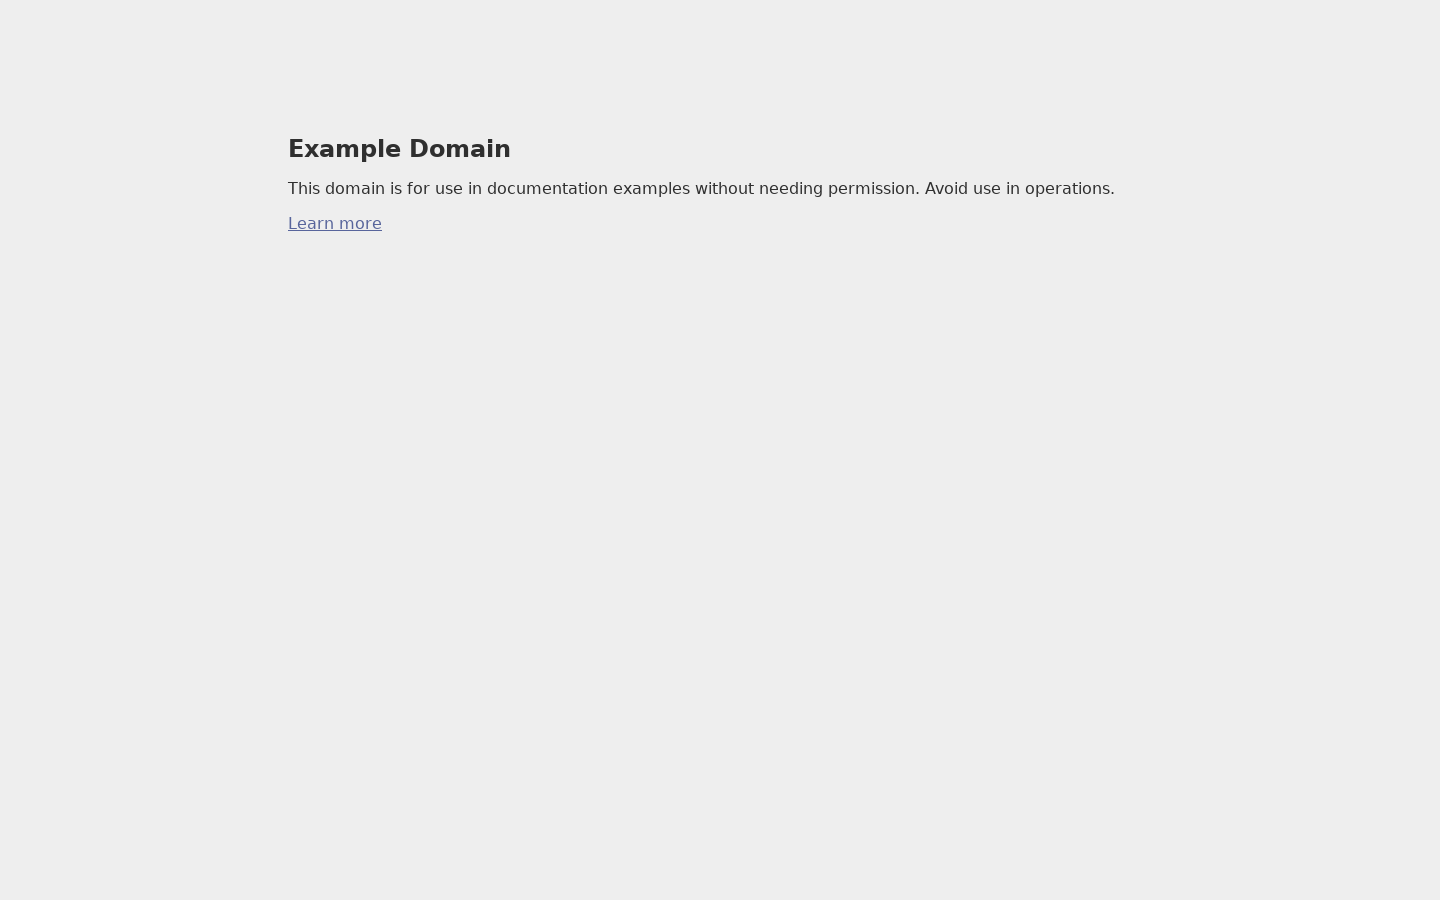

Page loaded and body element is visible
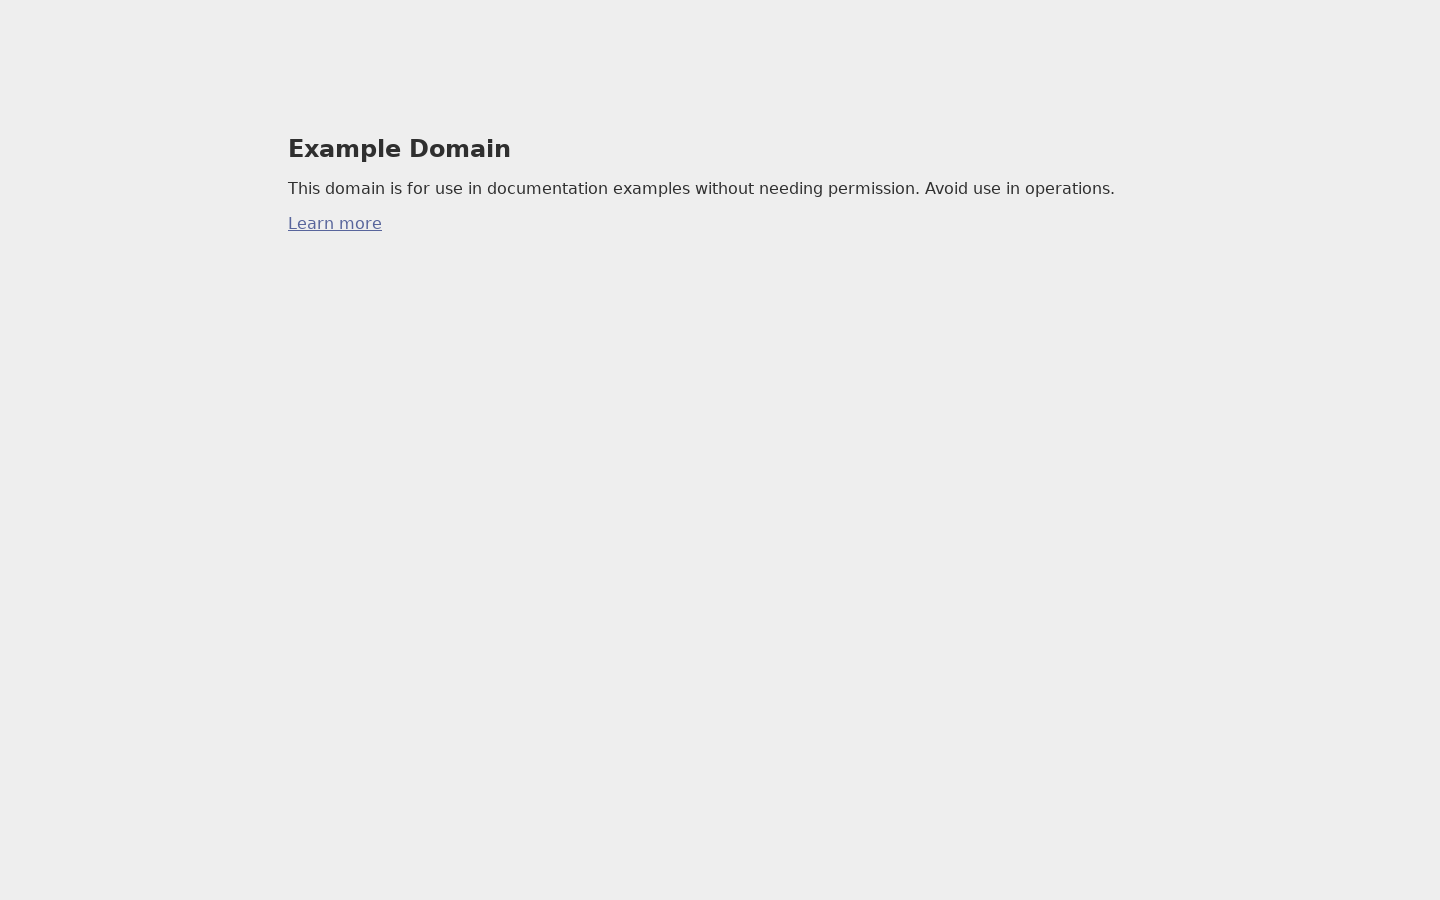

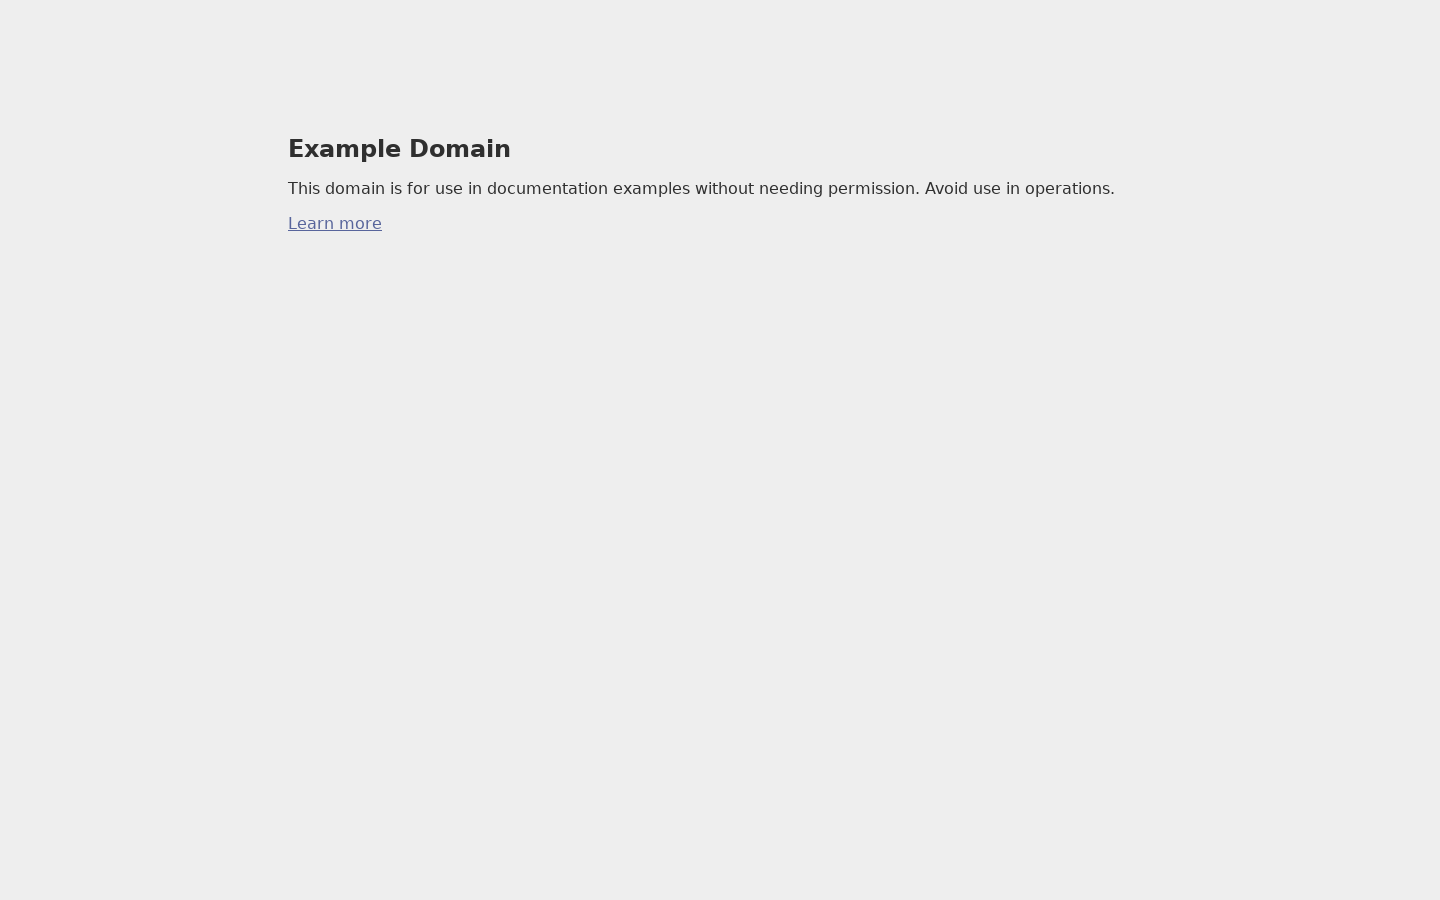